Tests searching for "LambdaTest" on DuckDuckGo by entering the search term and pressing Enter, then verifying the page title contains the search term.

Starting URL: https://duckduckgo.com

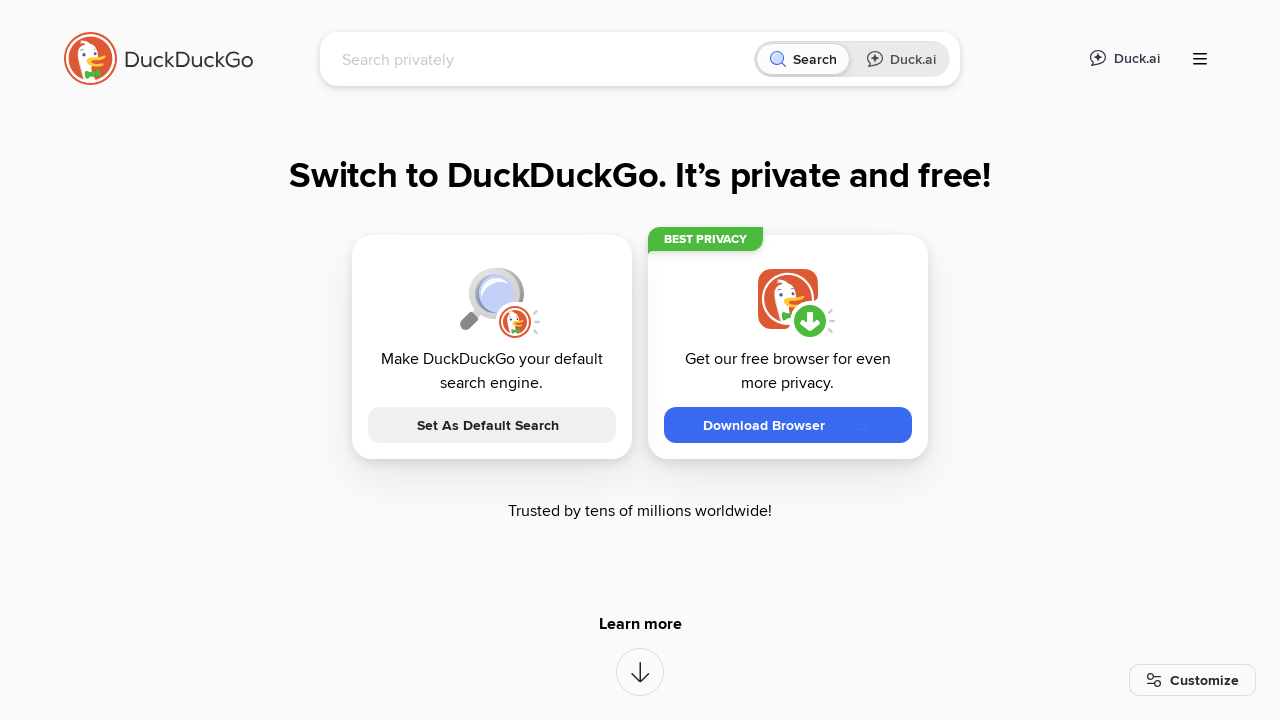

Clicked on the search input field at (544, 59) on [name="q"]
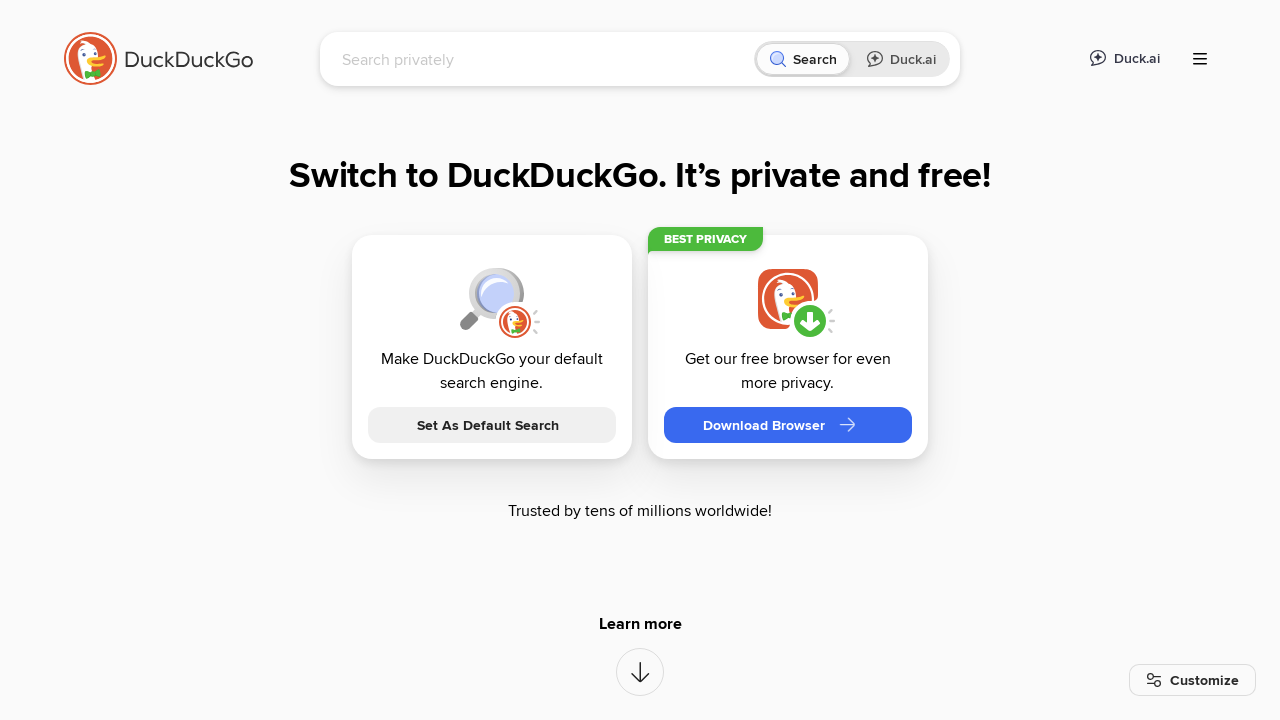

Typed 'LambdaTest' into the search field on [name="q"]
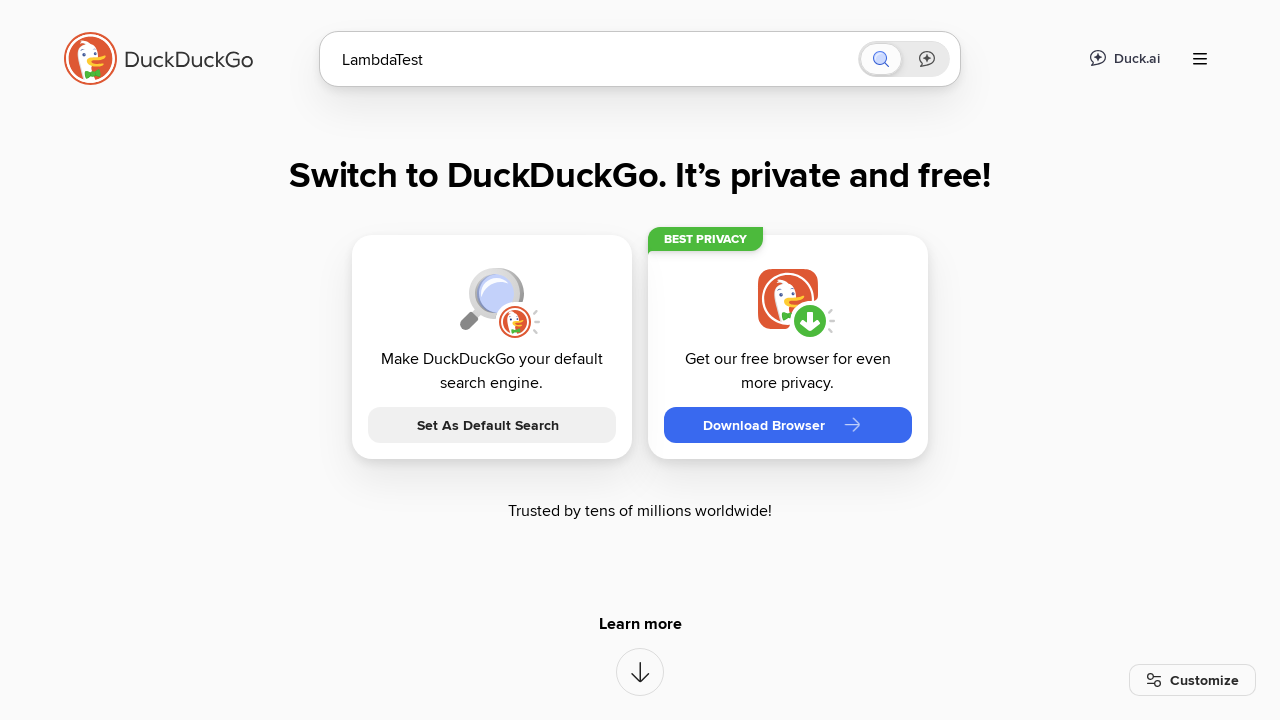

Pressed Enter to submit the search query on [name="q"]
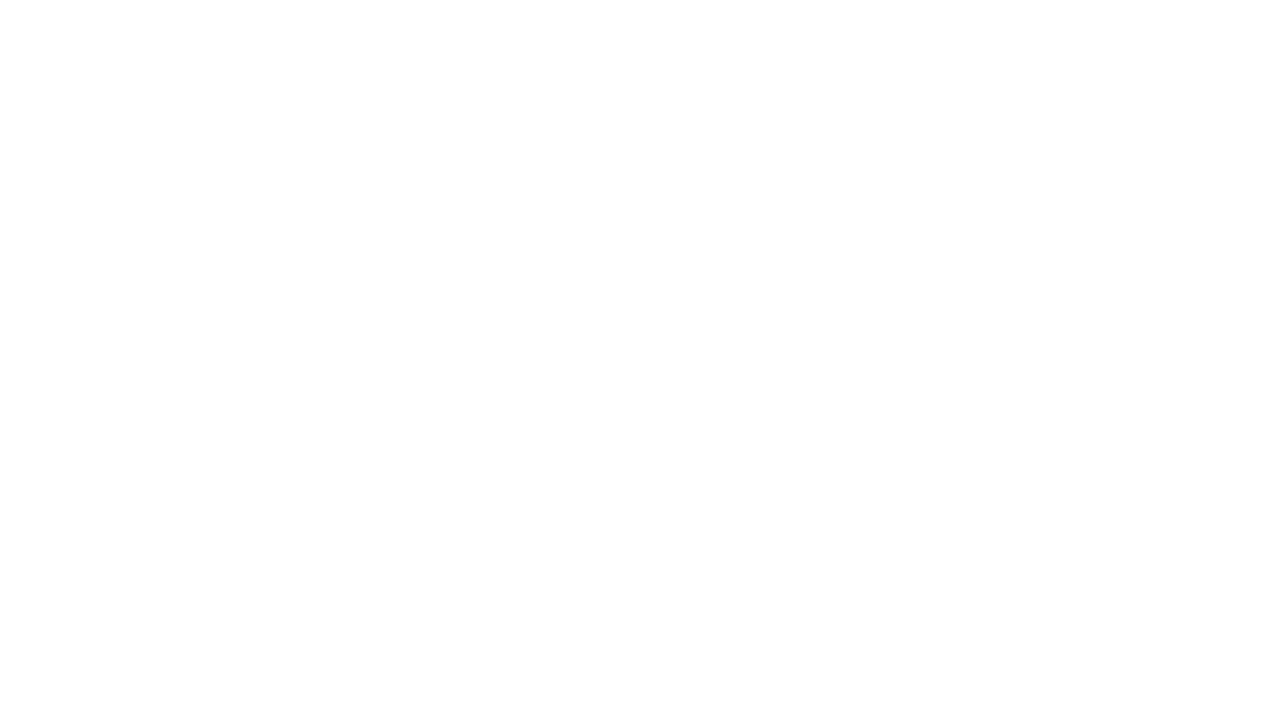

Waited for page to reach domcontentloaded state
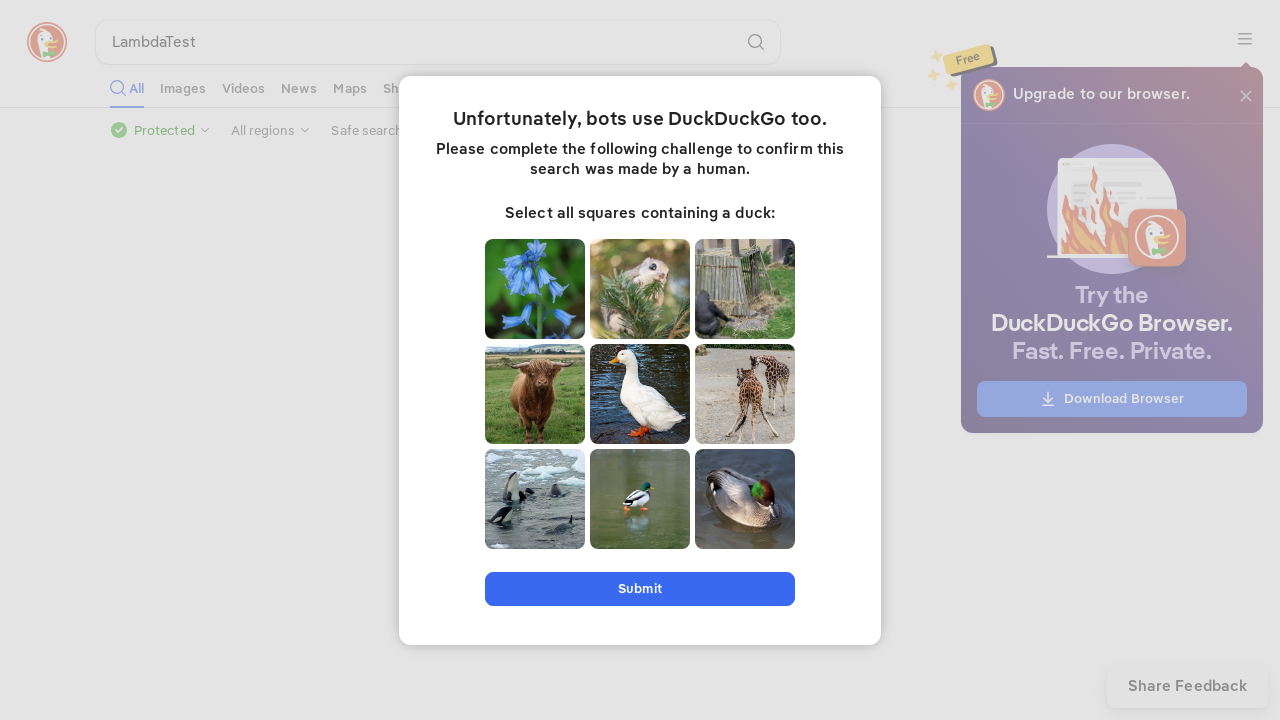

Retrieved page title: LambdaTest at DuckDuckGo
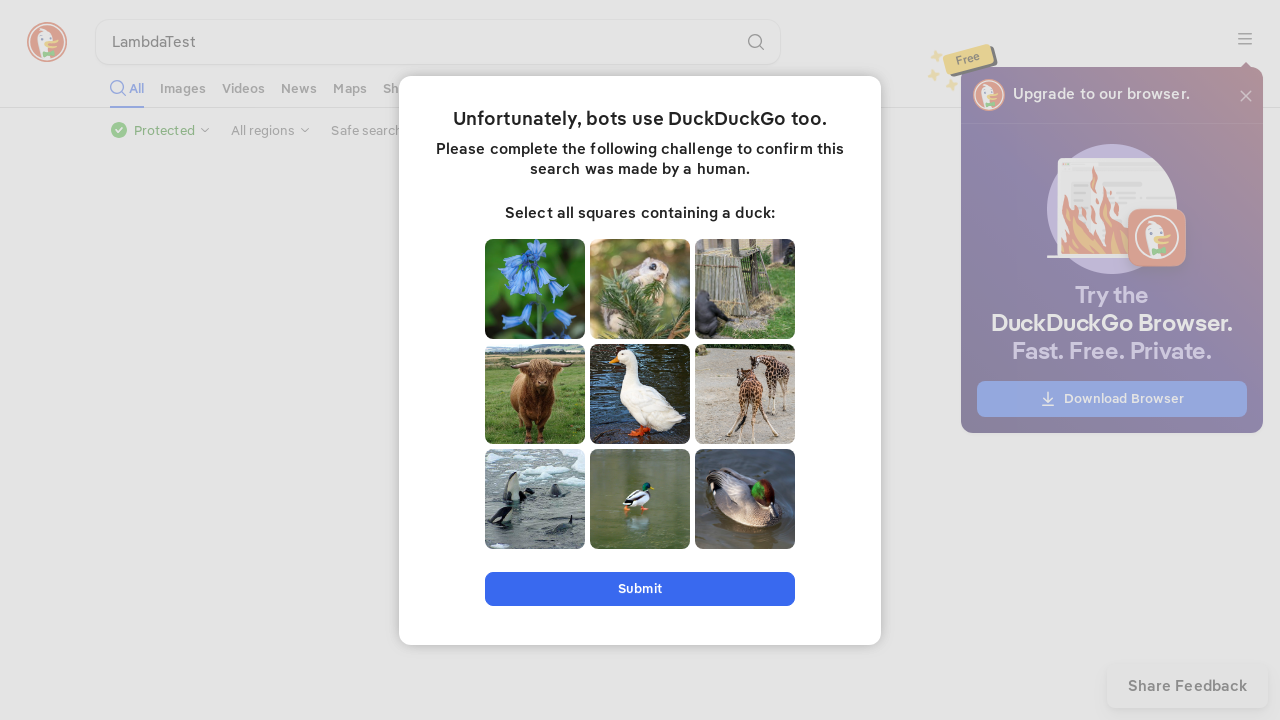

Verified that page title contains 'LambdaTest'
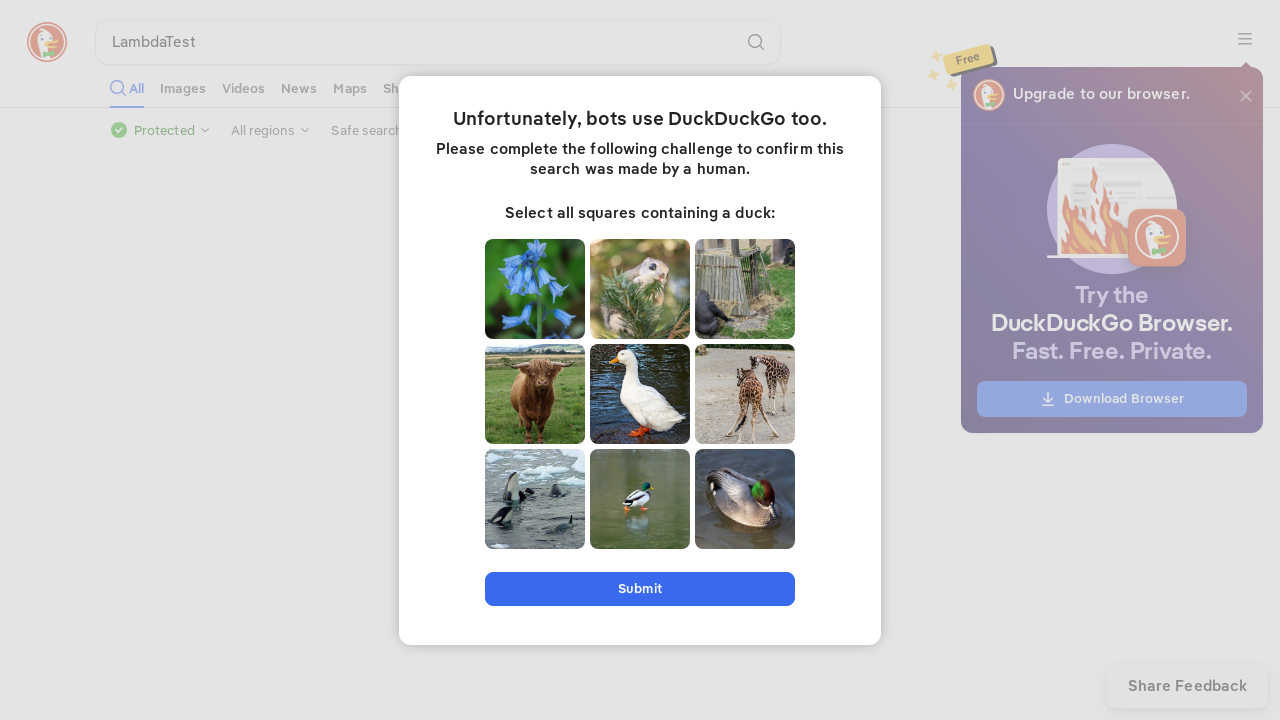

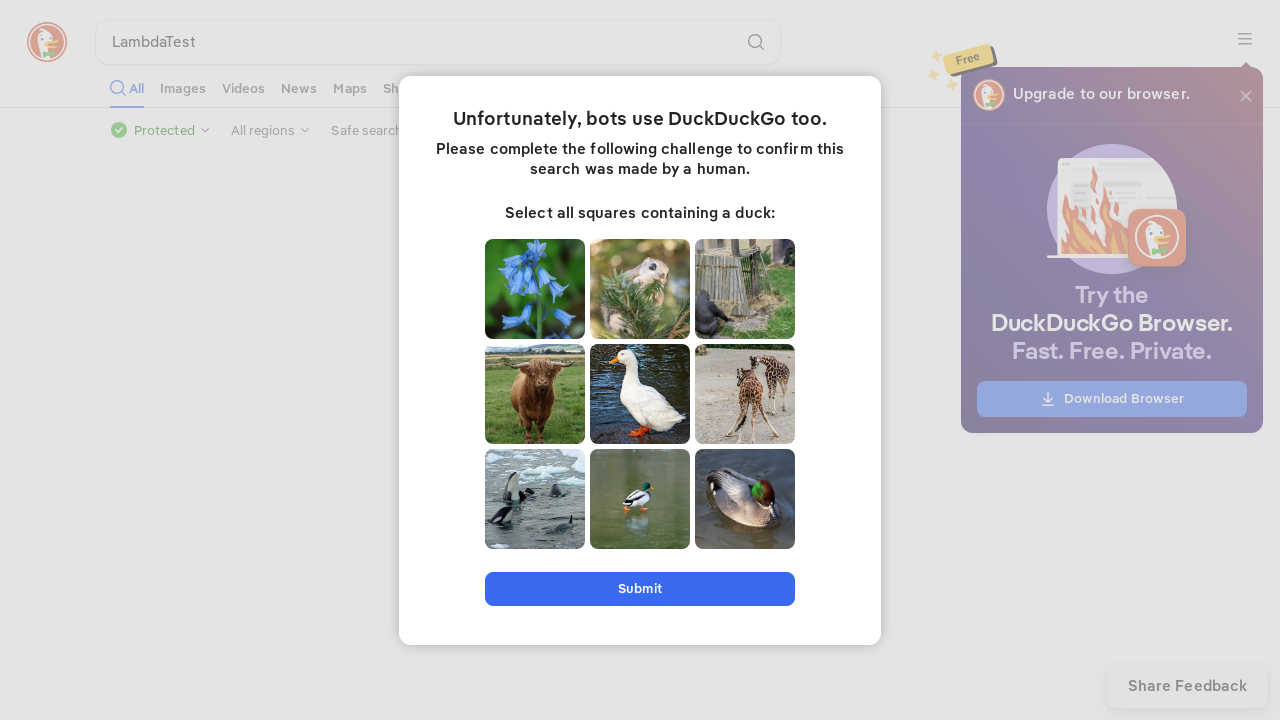